Tests dropdown/select element interactions by selecting options using visible text, index, and value attribute on a training website.

Starting URL: https://training-support.net/webelements/selects

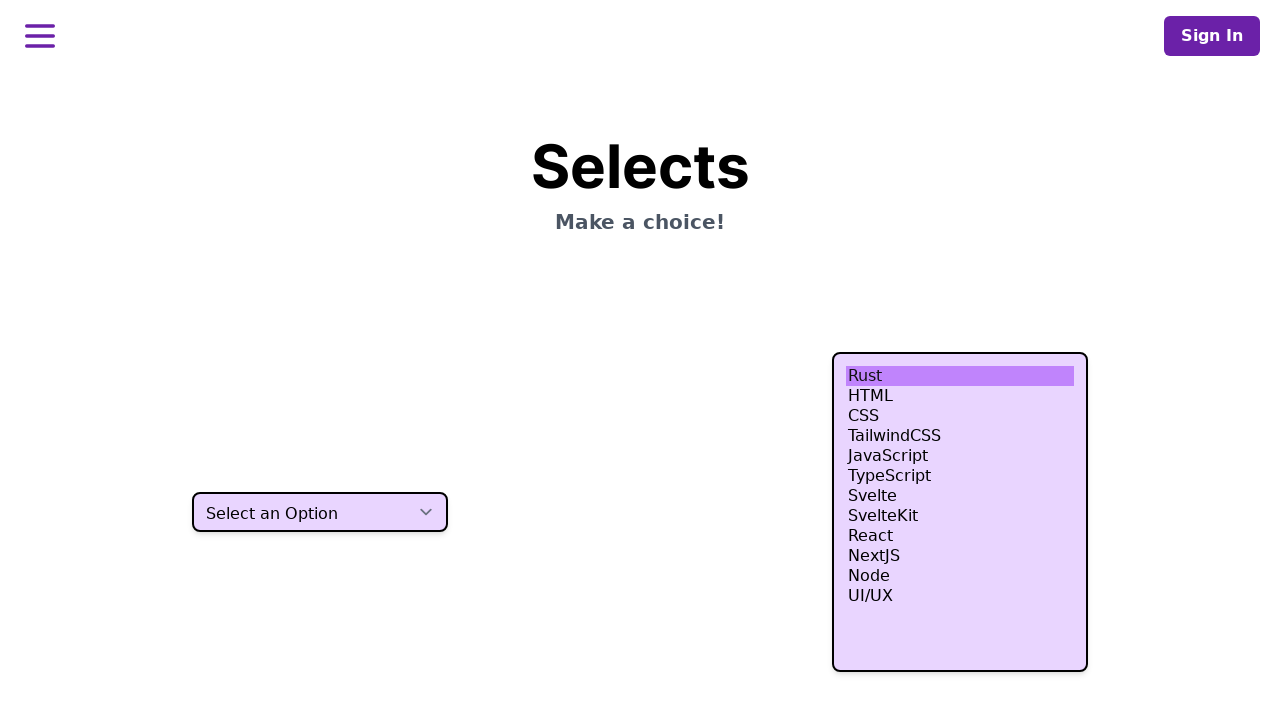

Waited for dropdown selector to be visible
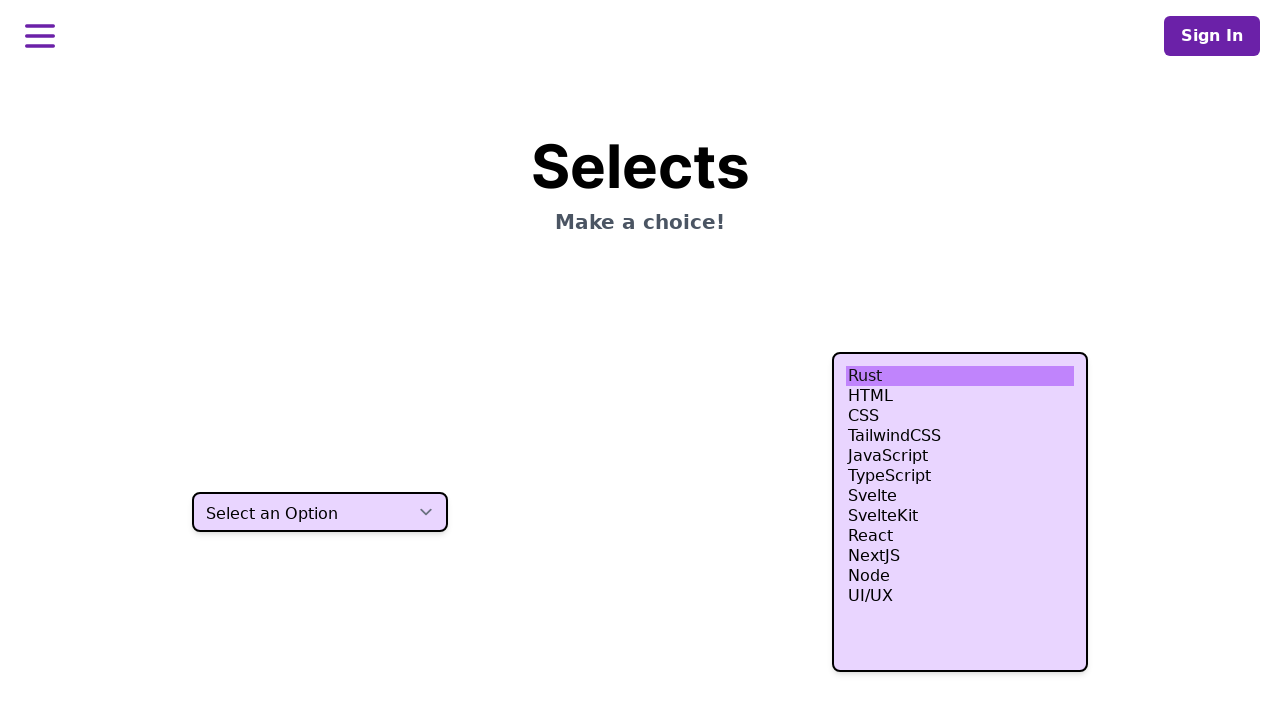

Selected 'Two' option using visible text on select.h-10
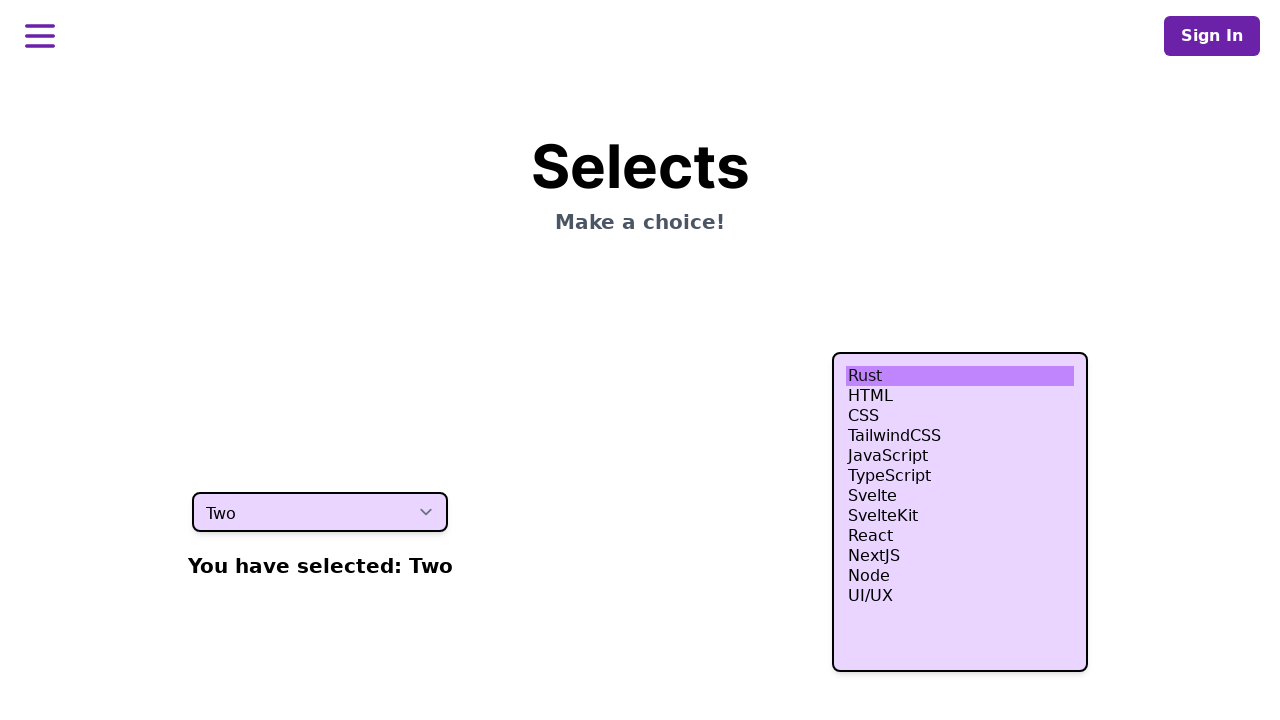

Selected fourth option using index 3 on select.h-10
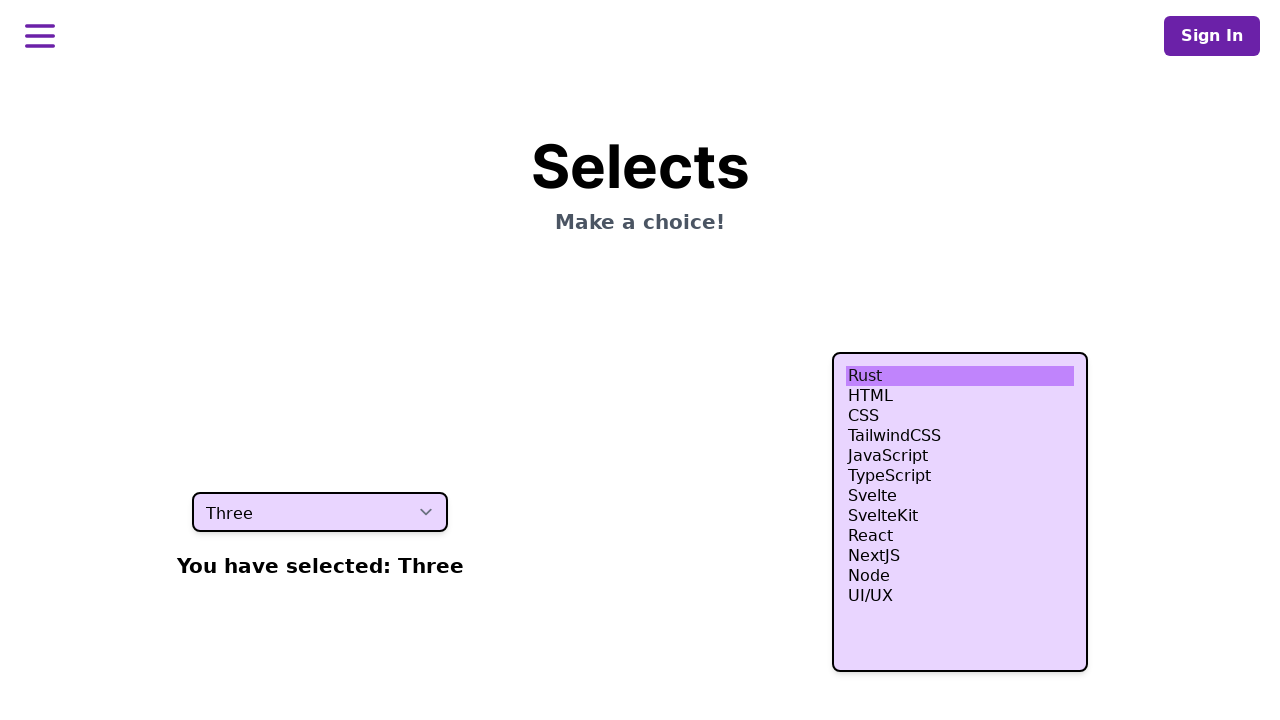

Selected option using value attribute 'four' on select.h-10
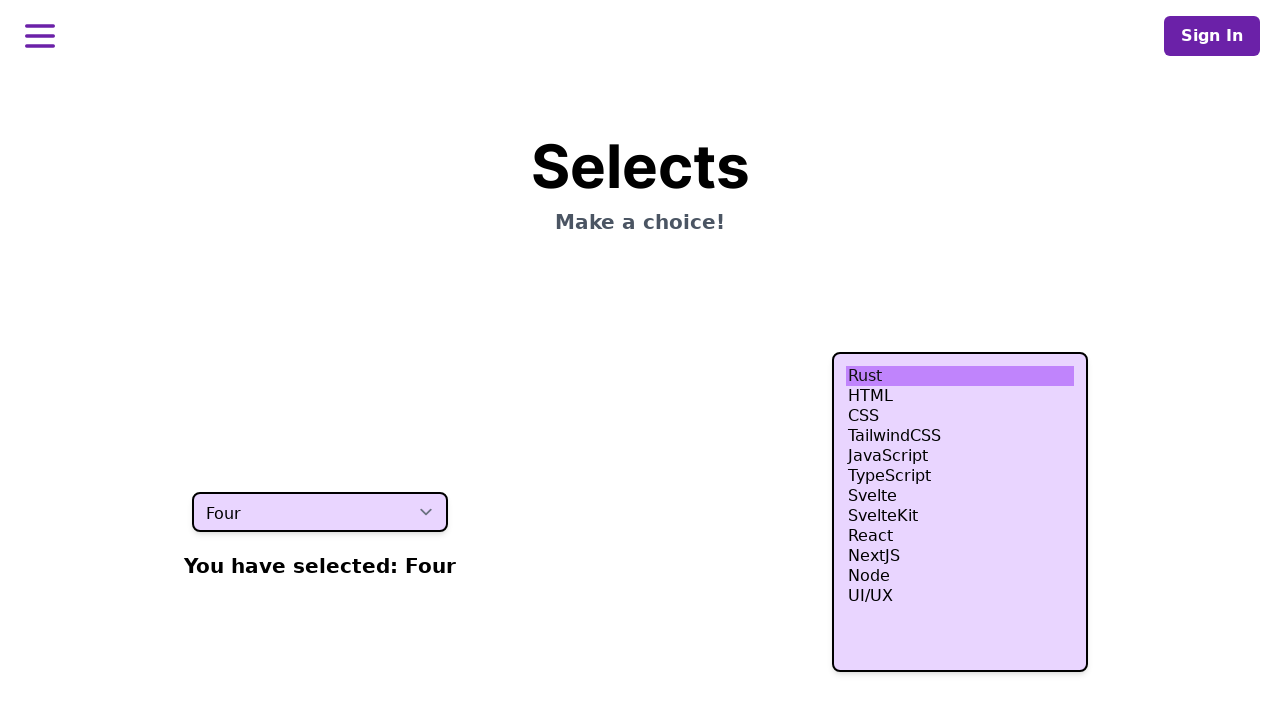

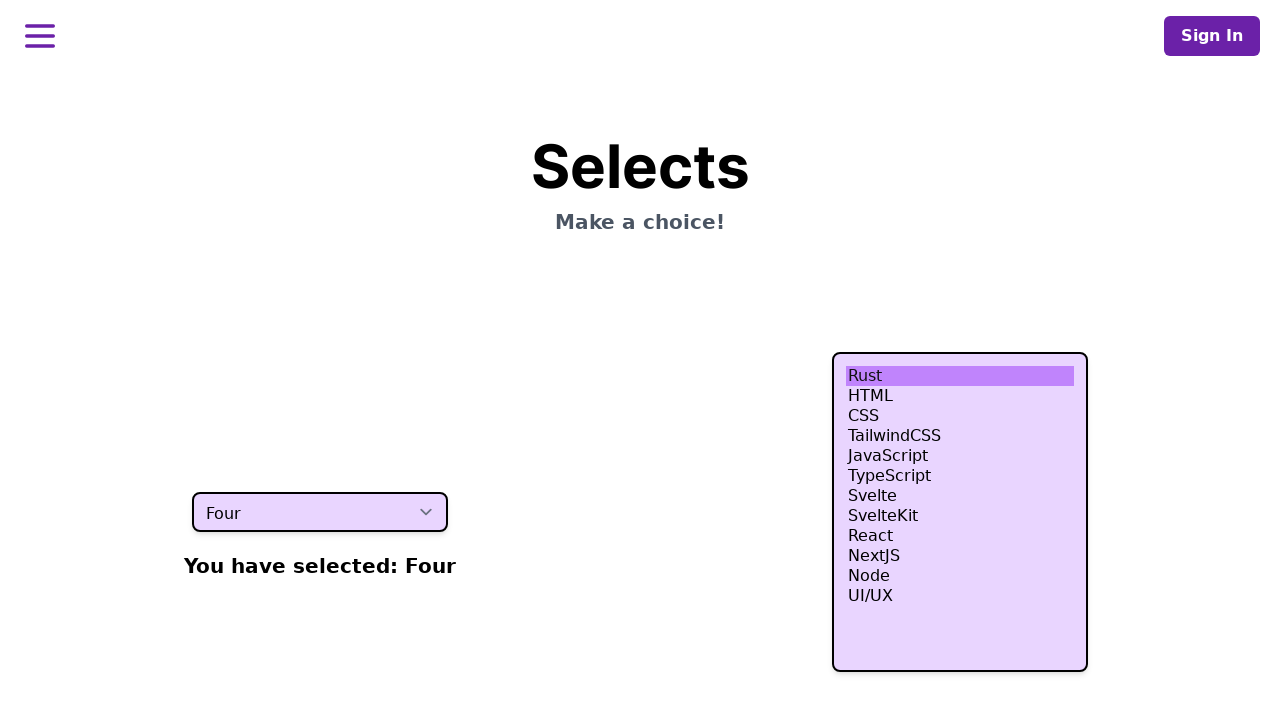